Tests finding and clicking a link by its calculated text value, then fills out a form with personal information (first name, last name, city, country) and submits it.

Starting URL: http://suninjuly.github.io/find_link_text

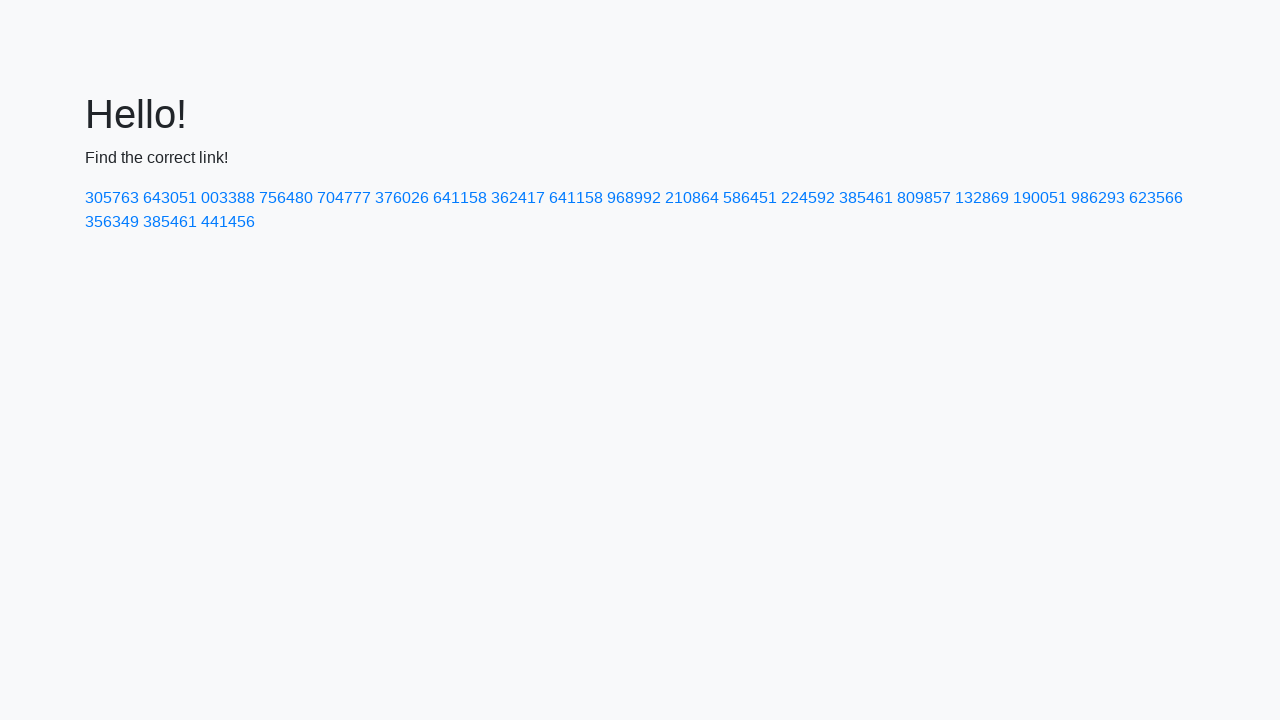

Clicked link with calculated text value '224592' at (808, 198) on text=224592
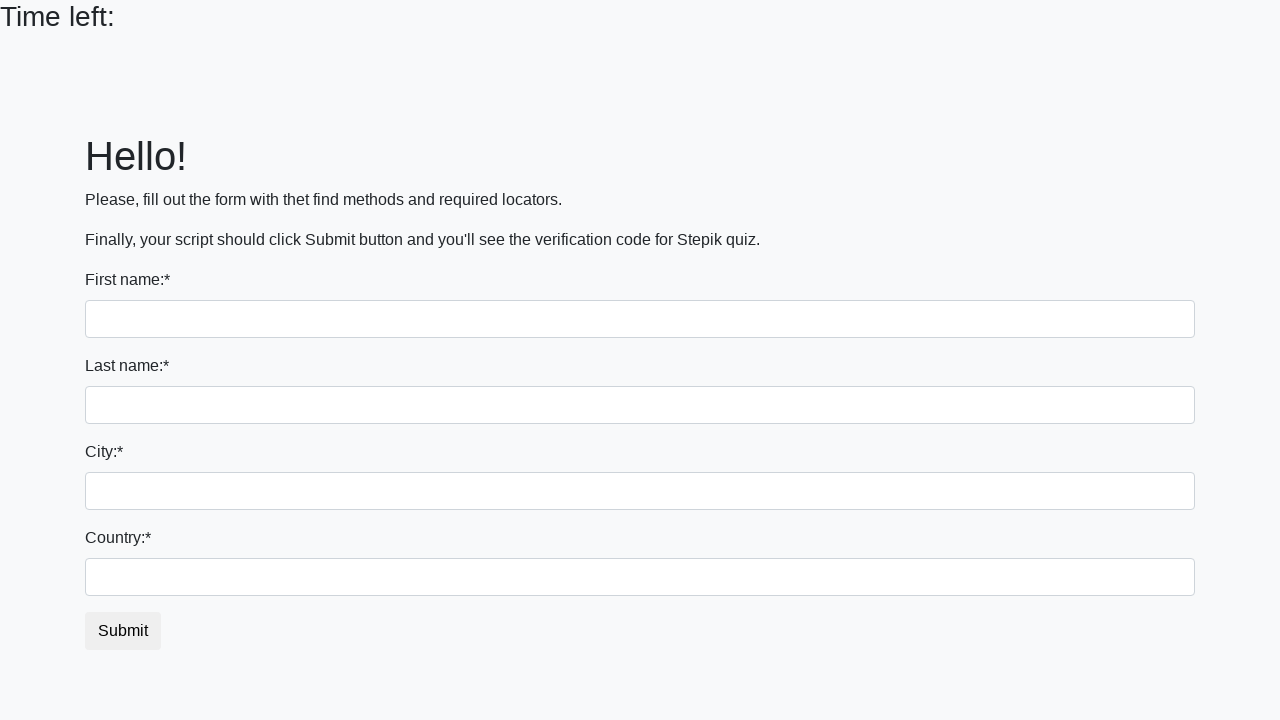

Filled first name field with 'Ivan' on input
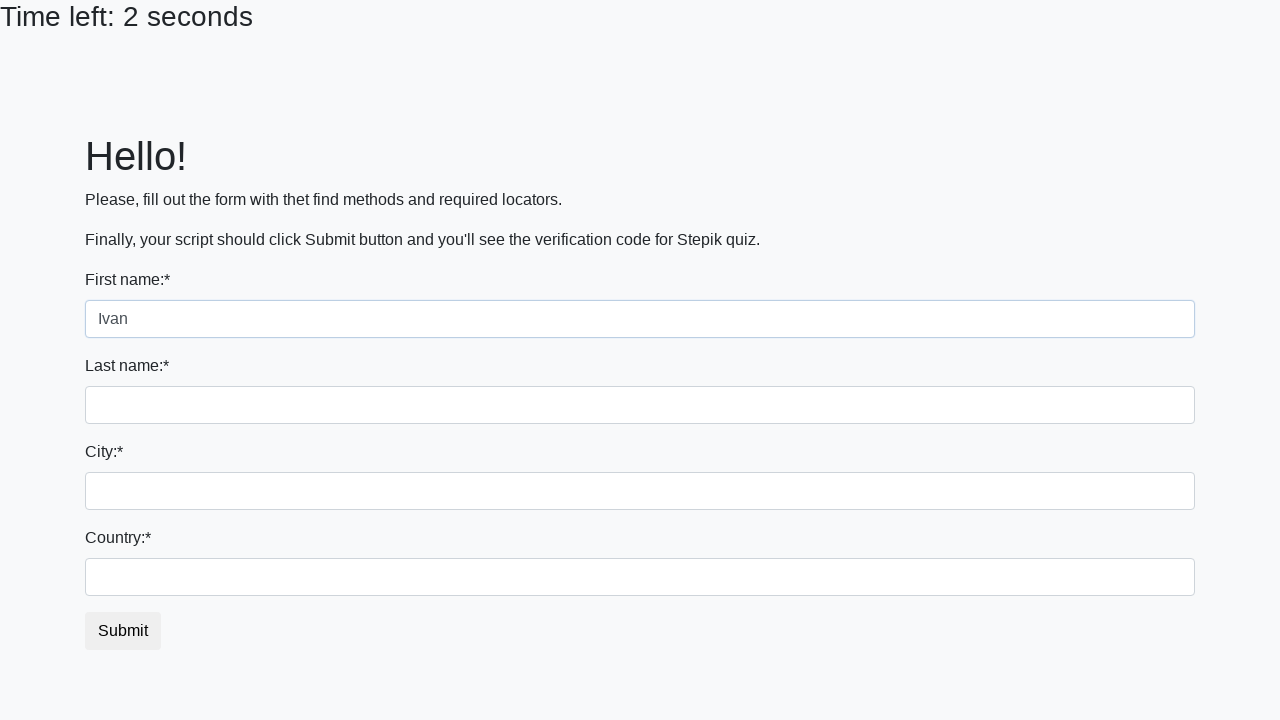

Filled last name field with 'Petrov' on input[name='last_name']
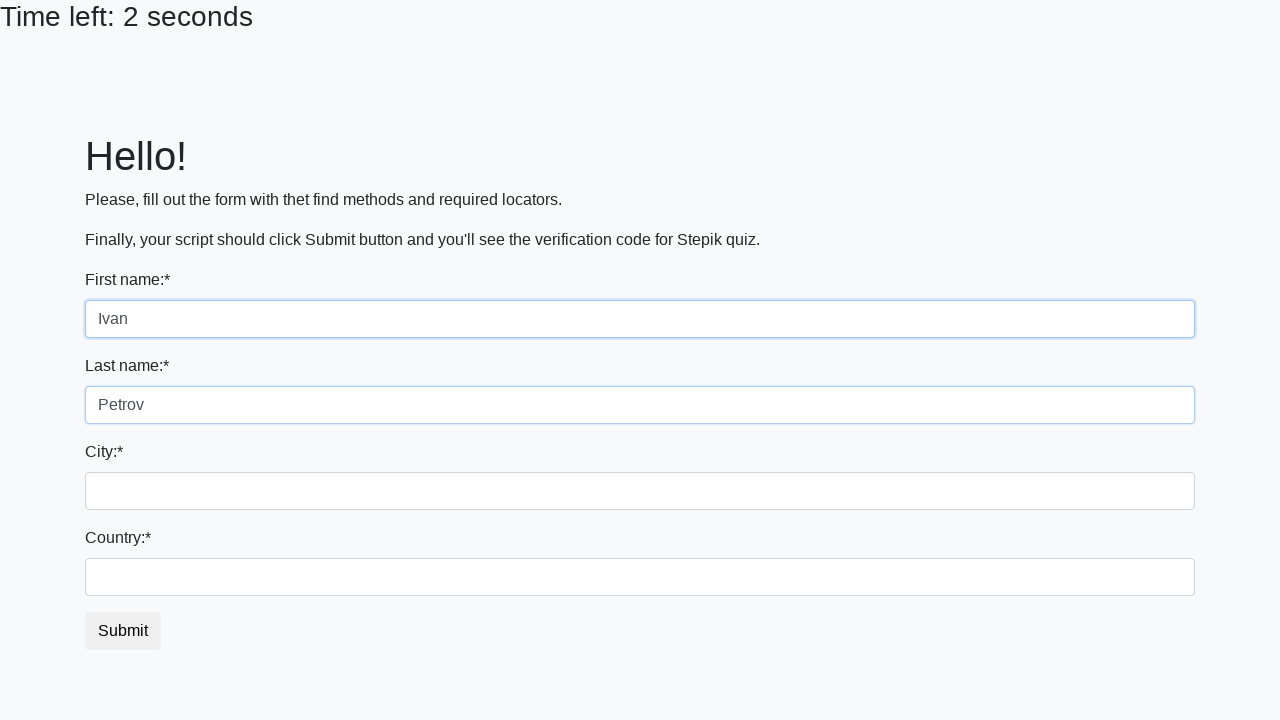

Filled city field with 'Smolensk' on input.city
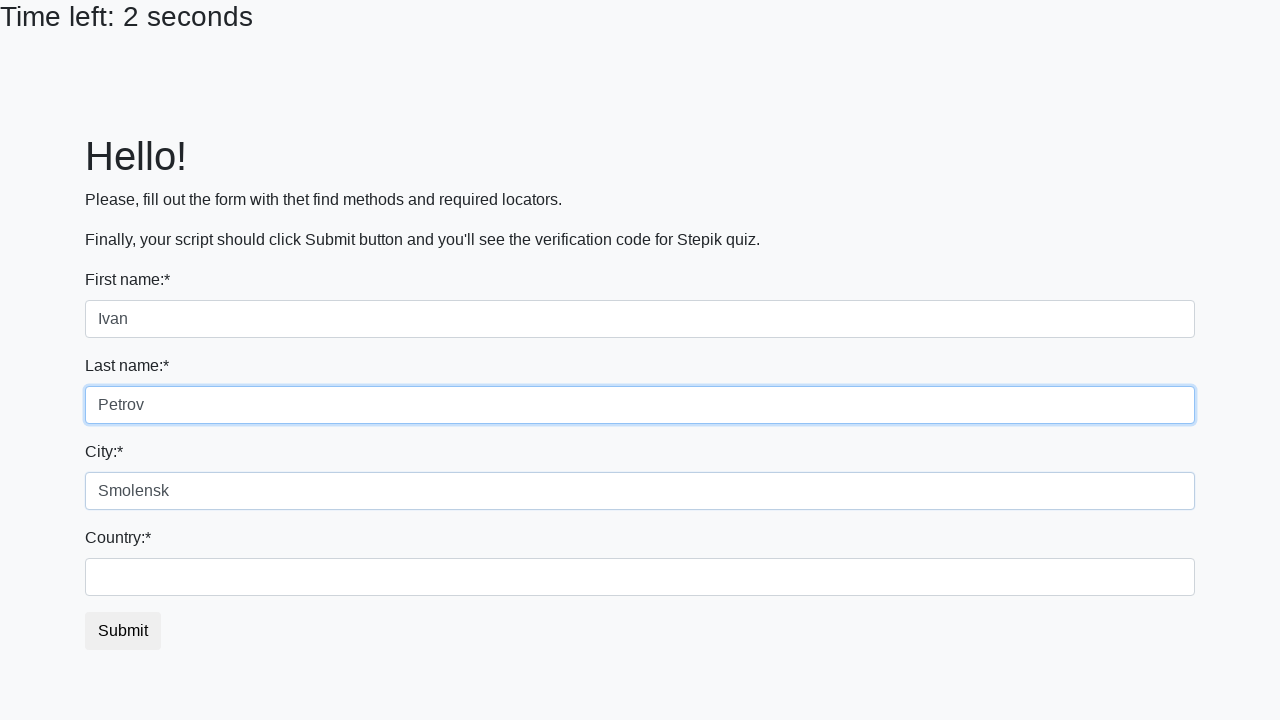

Filled country field with 'Russia' on #country
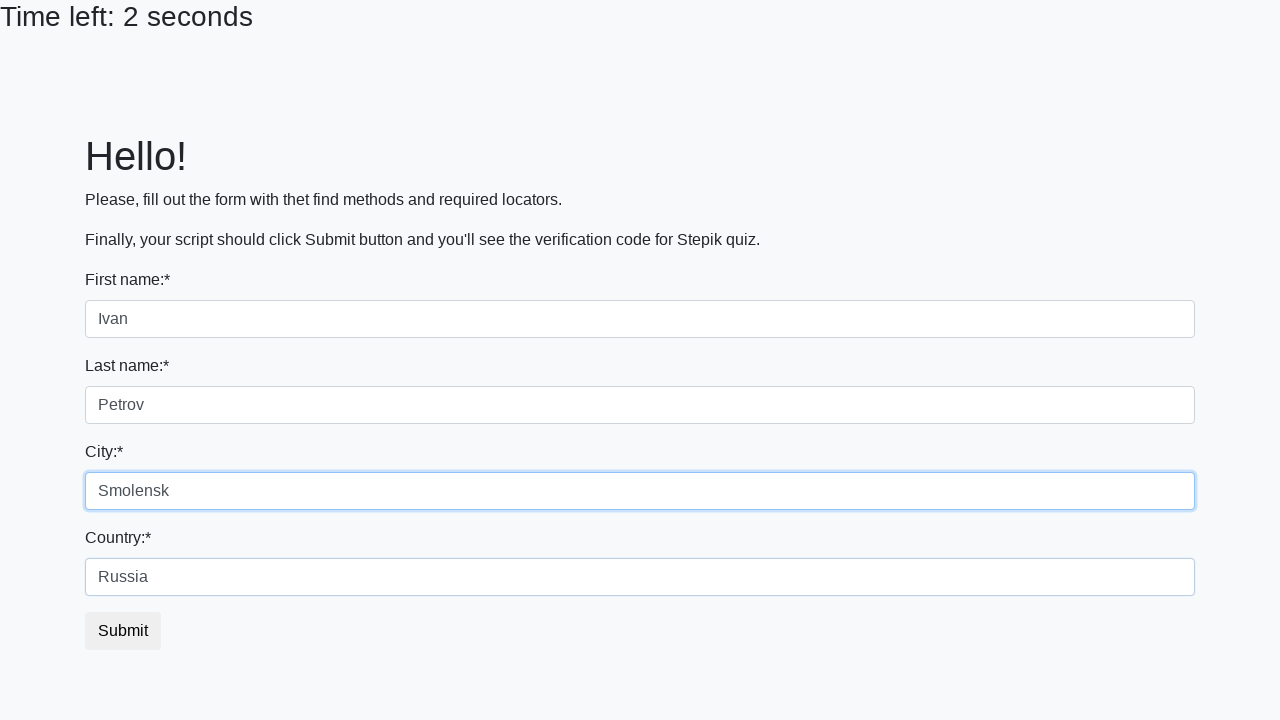

Clicked submit button to submit form at (123, 631) on button.btn
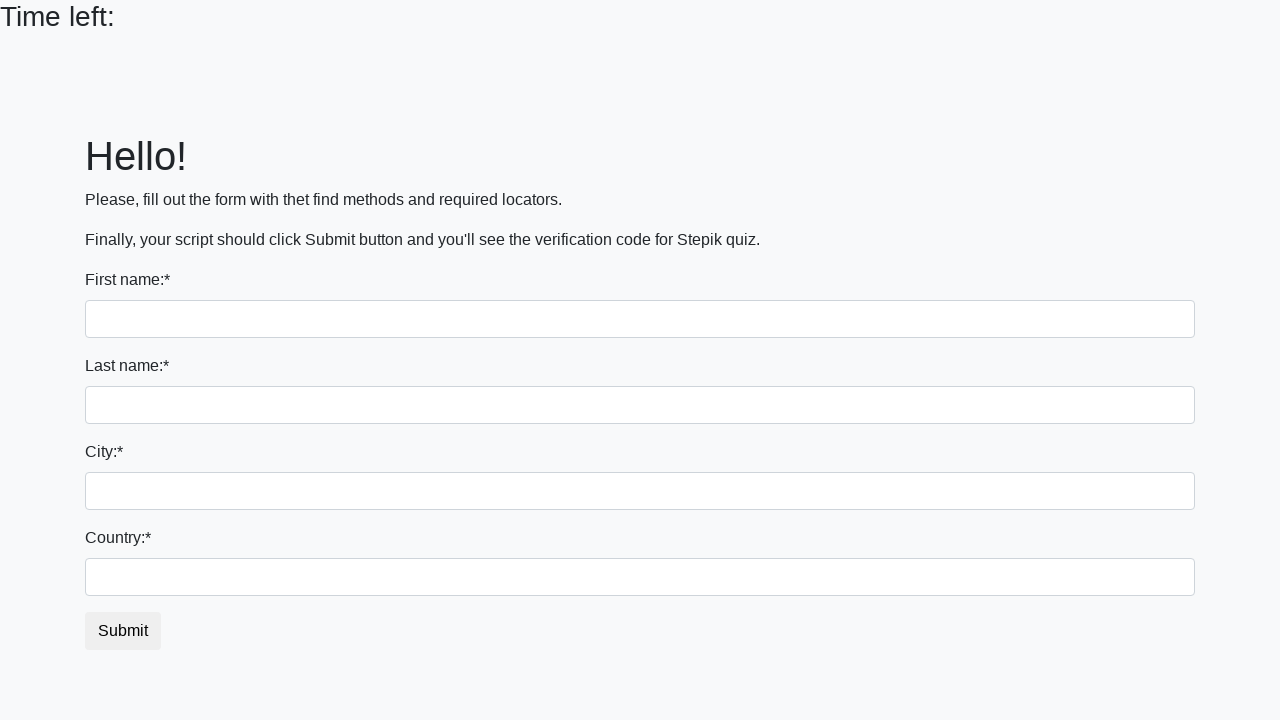

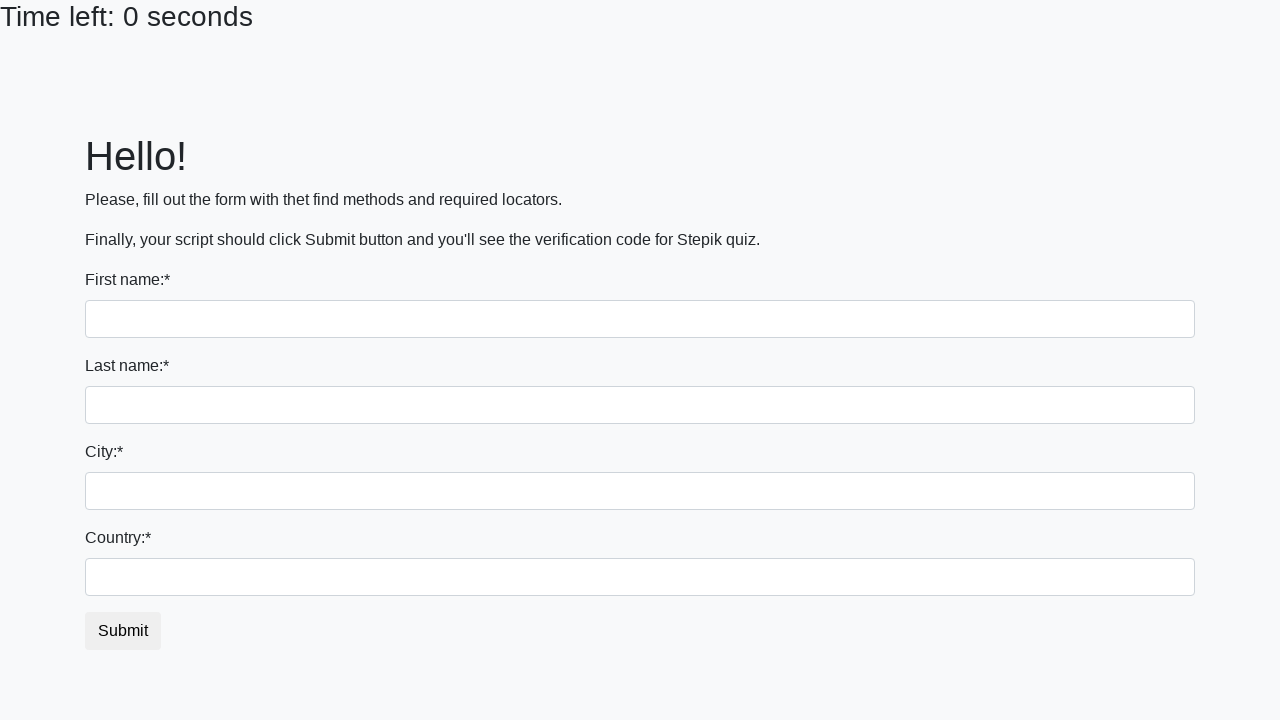